Tests a simple form by entering two integers and clicking a button to calculate their sum, then verifying the result is displayed

Starting URL: https://www.lambdatest.com/selenium-playground/simple-form-demo

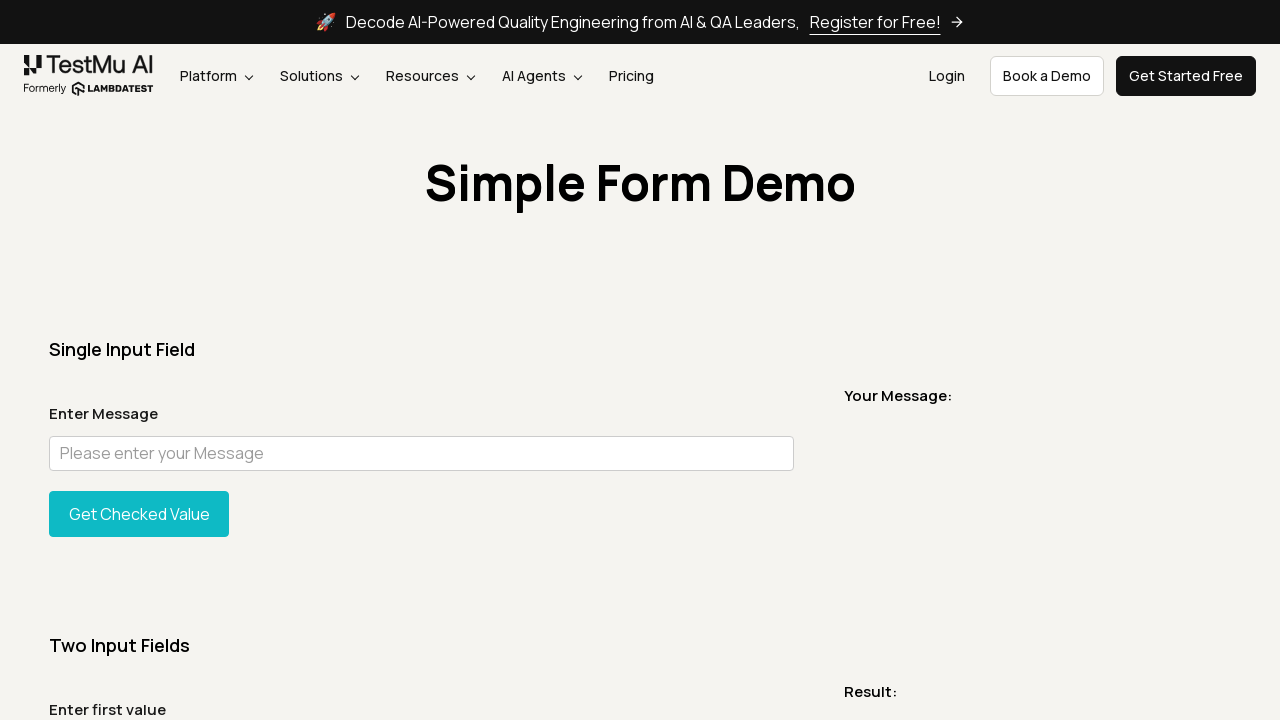

Filled first number input with '2' on #sum1
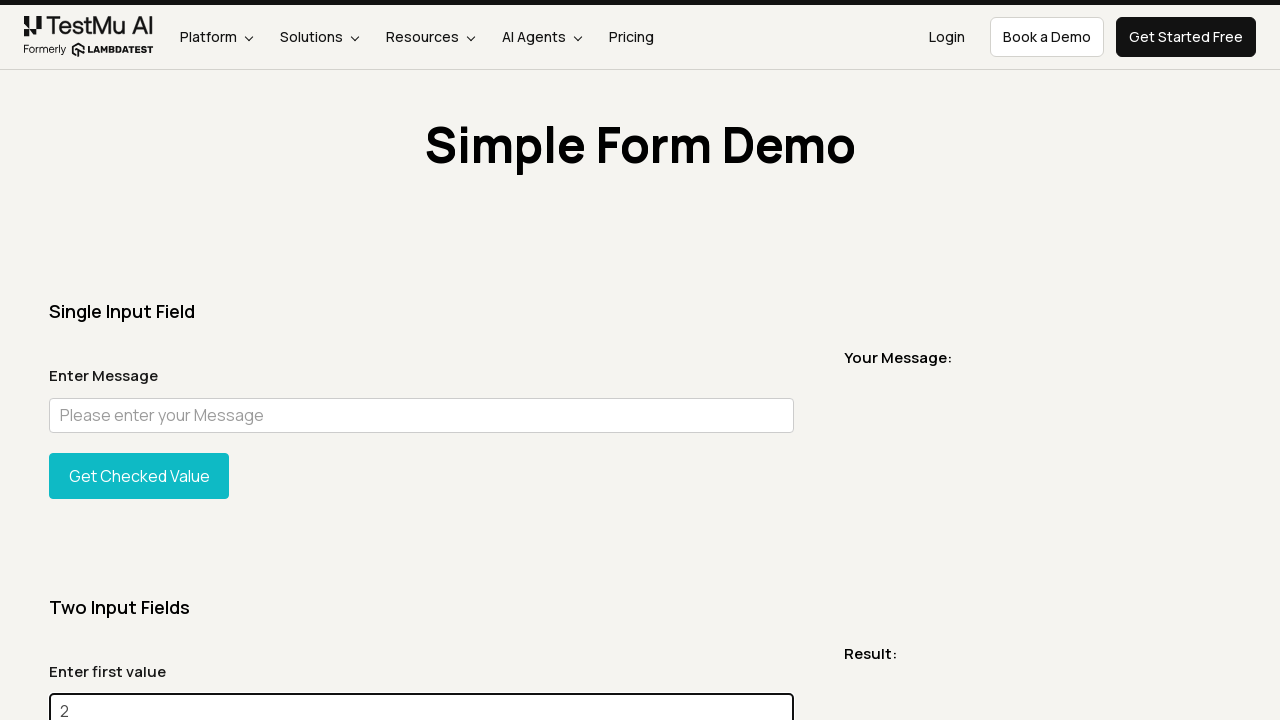

Filled second number input with '5' on #sum2
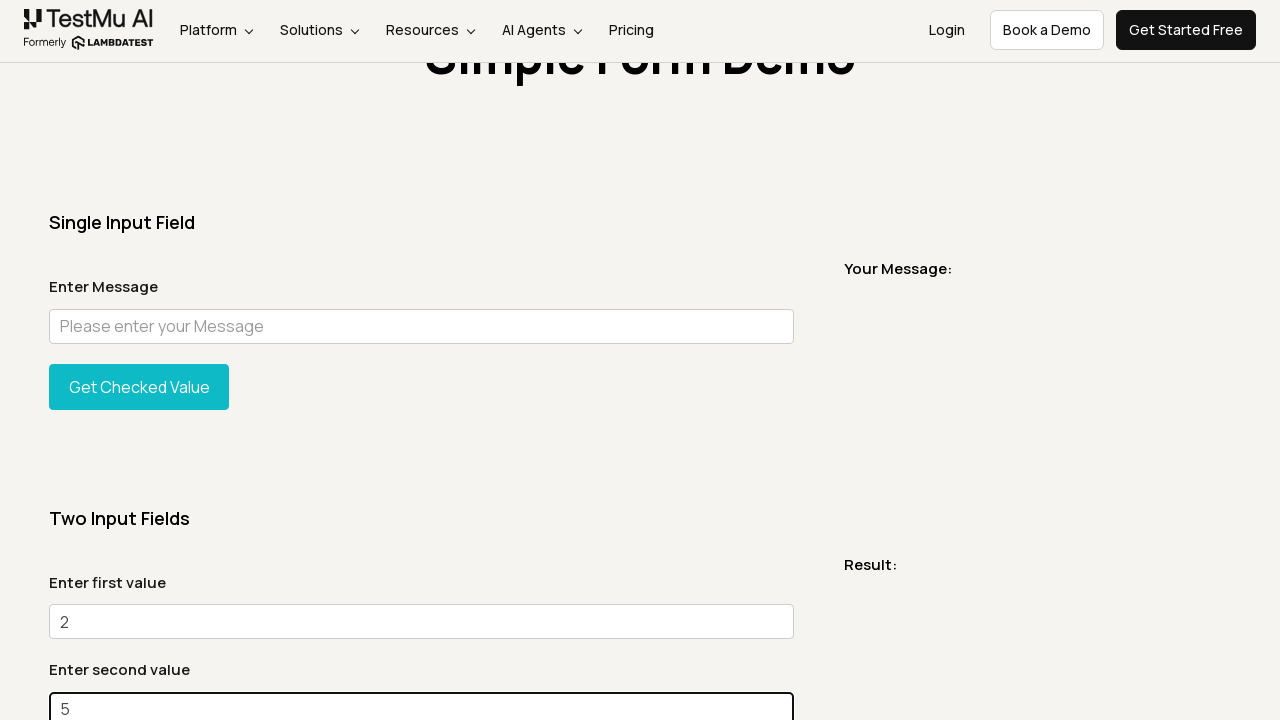

Clicked the Get Total button to calculate sum at (139, 360) on xpath=//*[@id='gettotal']/button
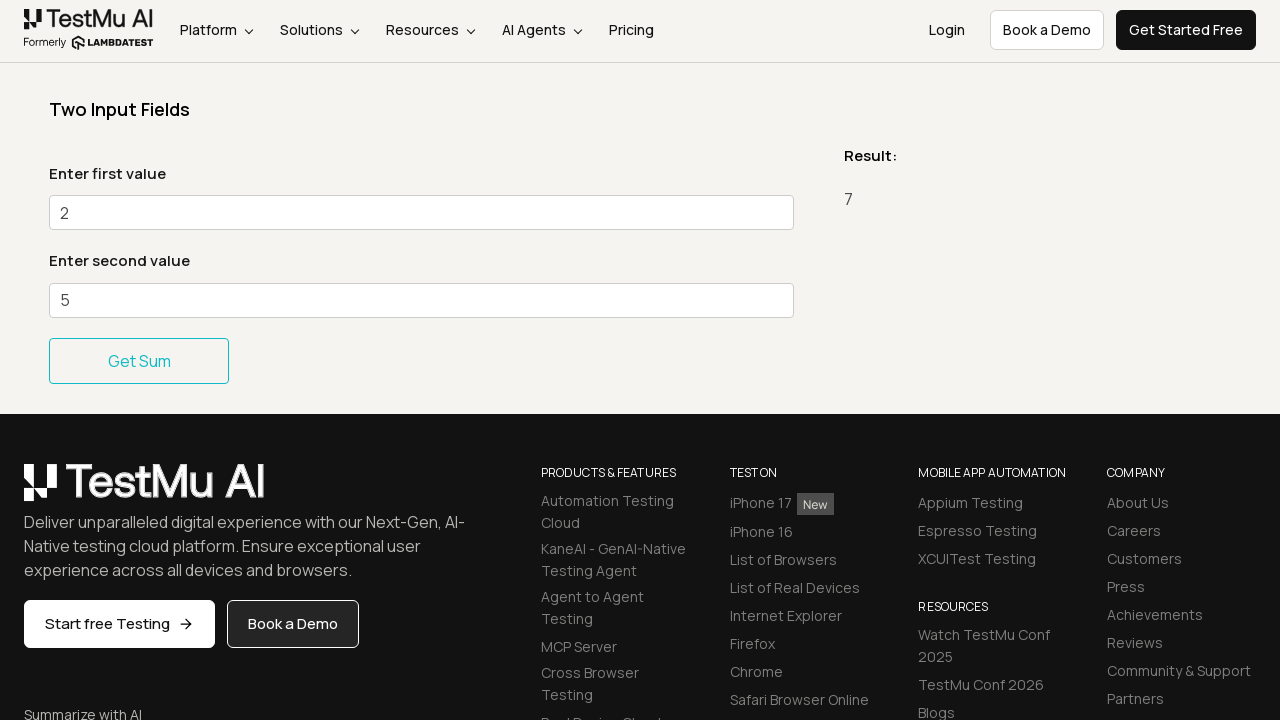

Result message displayed showing the sum
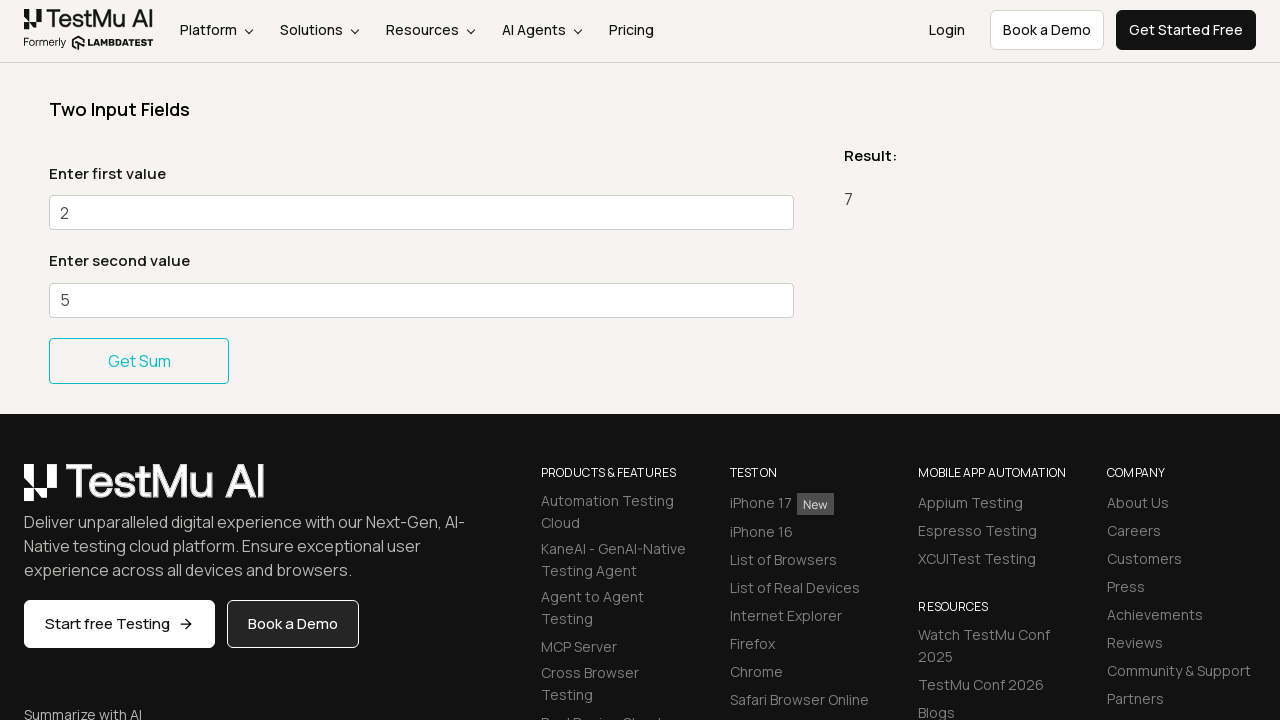

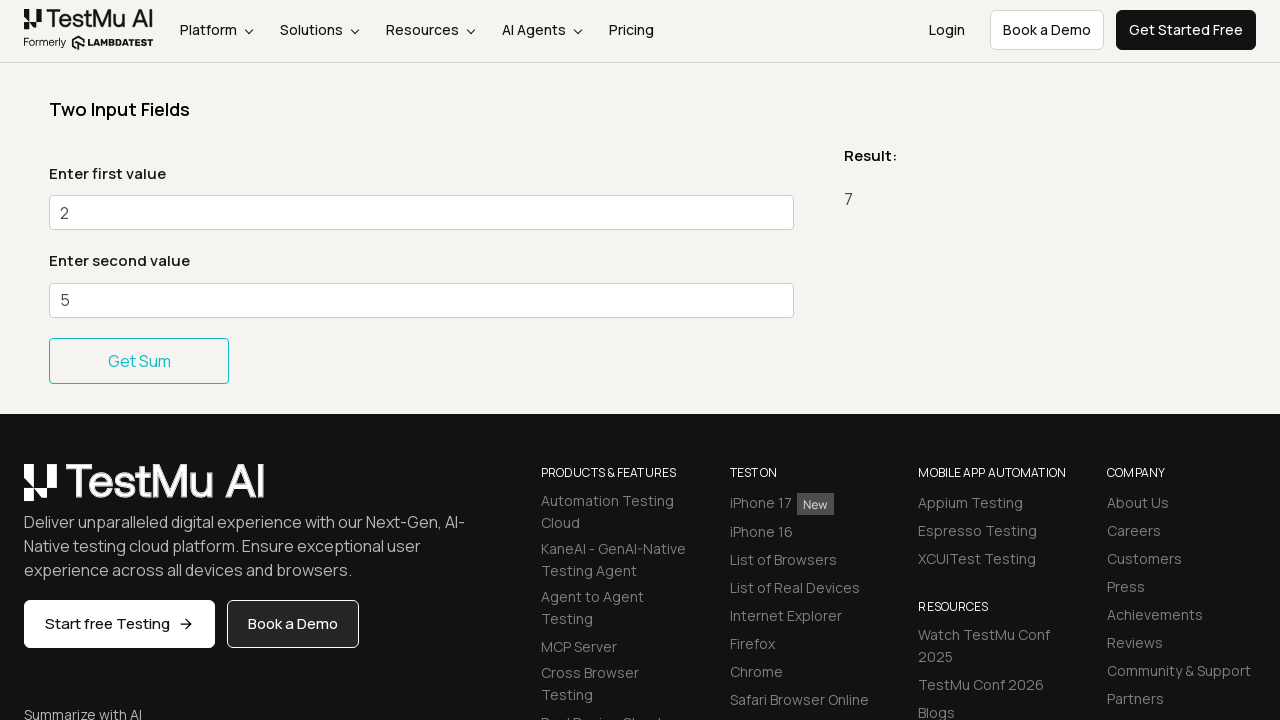